Tests a form submission workflow by extracting a value from an element's attribute, calculating a mathematical result using logarithm and sine functions, filling the answer field, selecting a checkbox and radio button, then submitting the form.

Starting URL: http://suninjuly.github.io/get_attribute.html

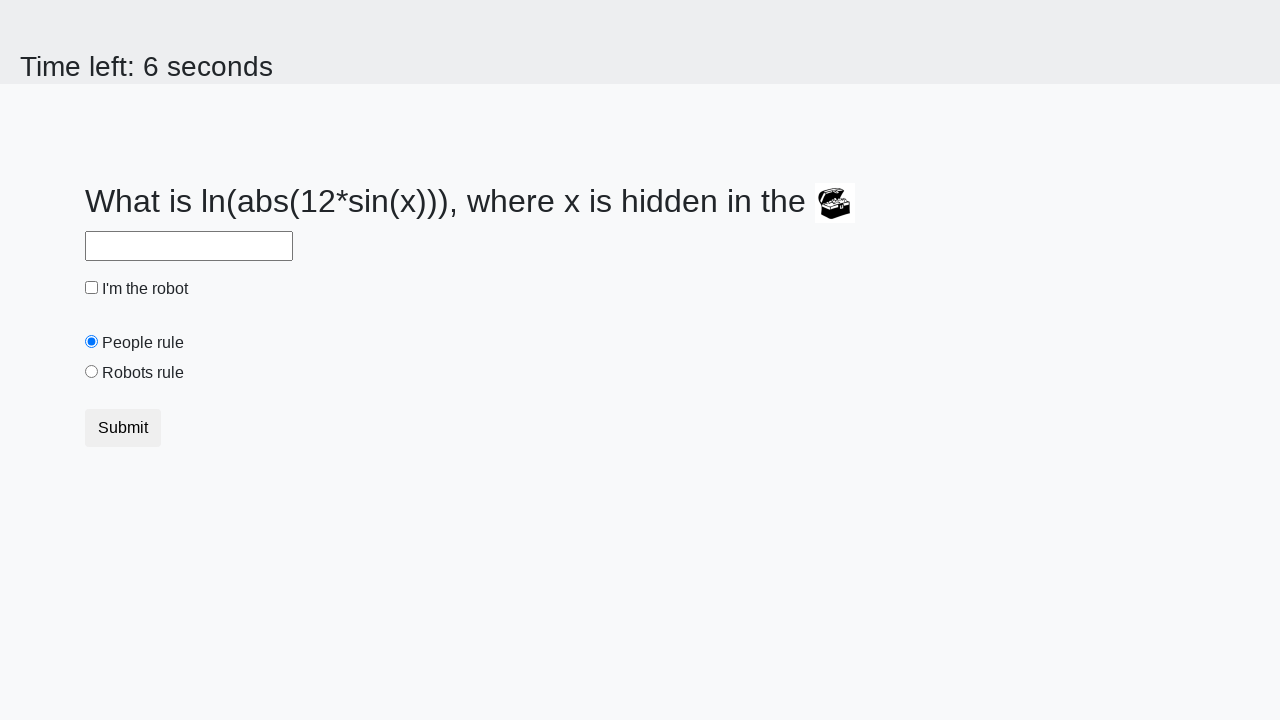

Located treasure element
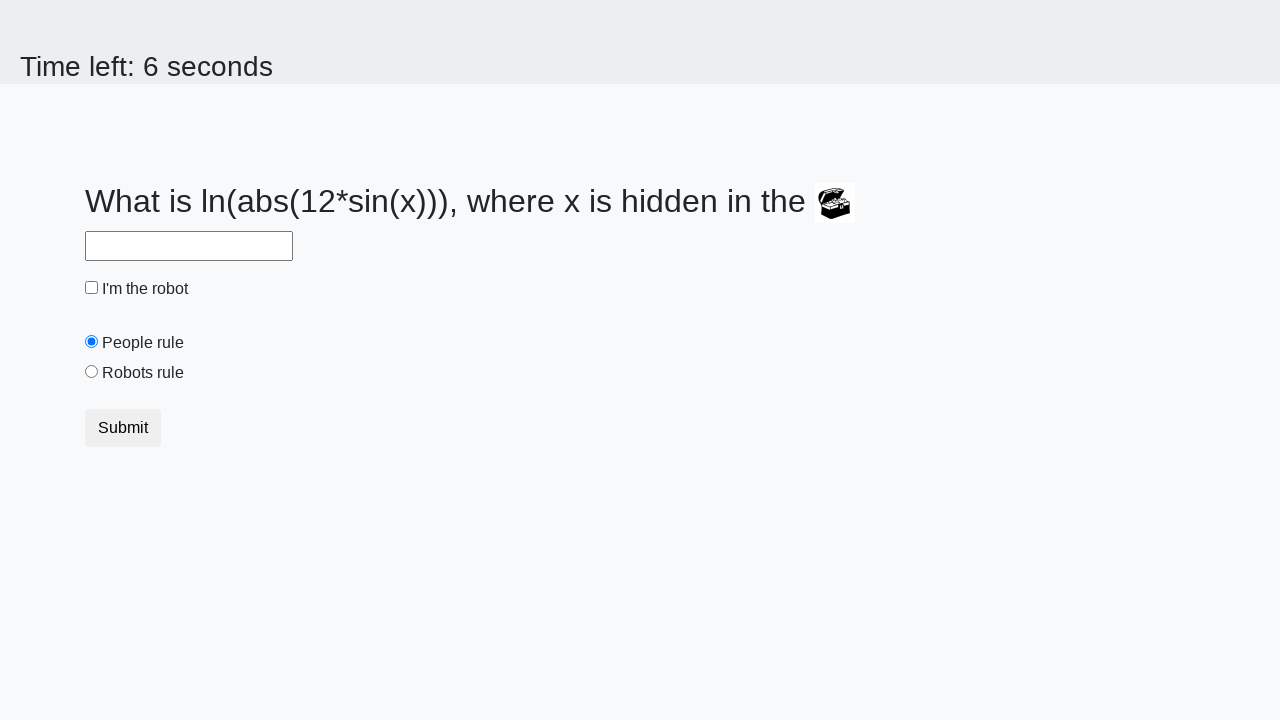

Extracted valuex attribute from treasure element
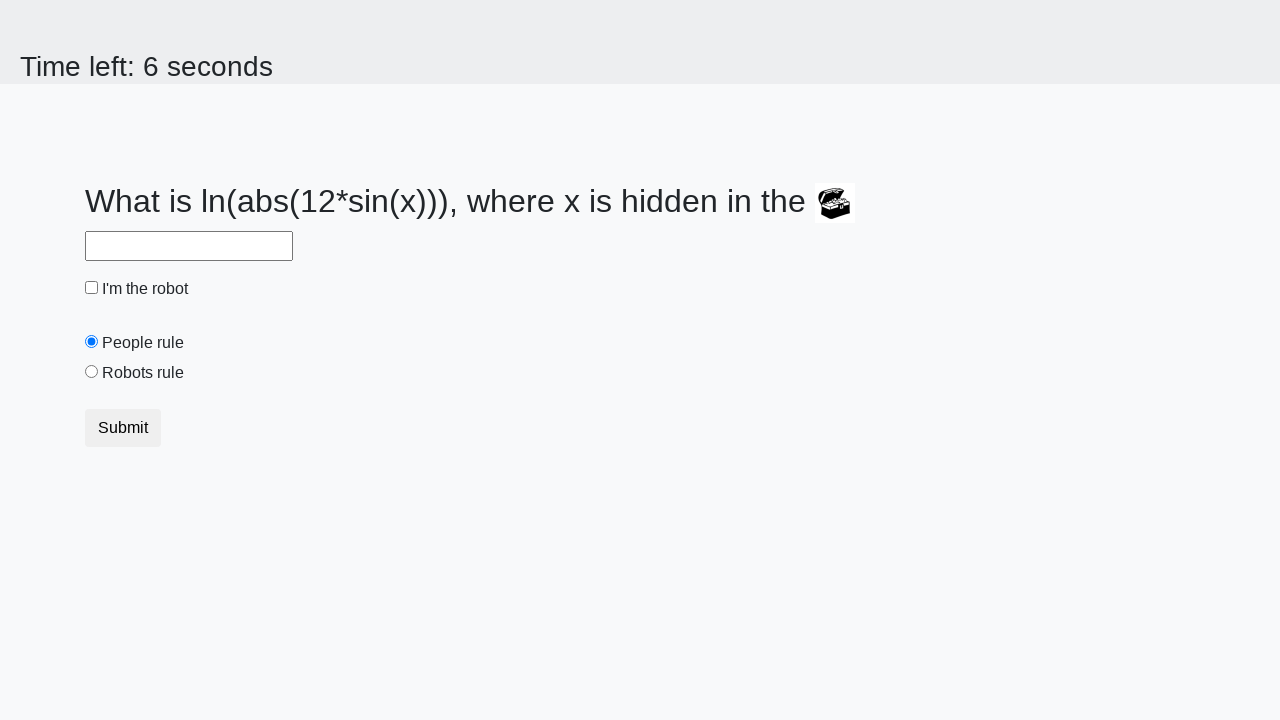

Calculated mathematical result using logarithm and sine functions
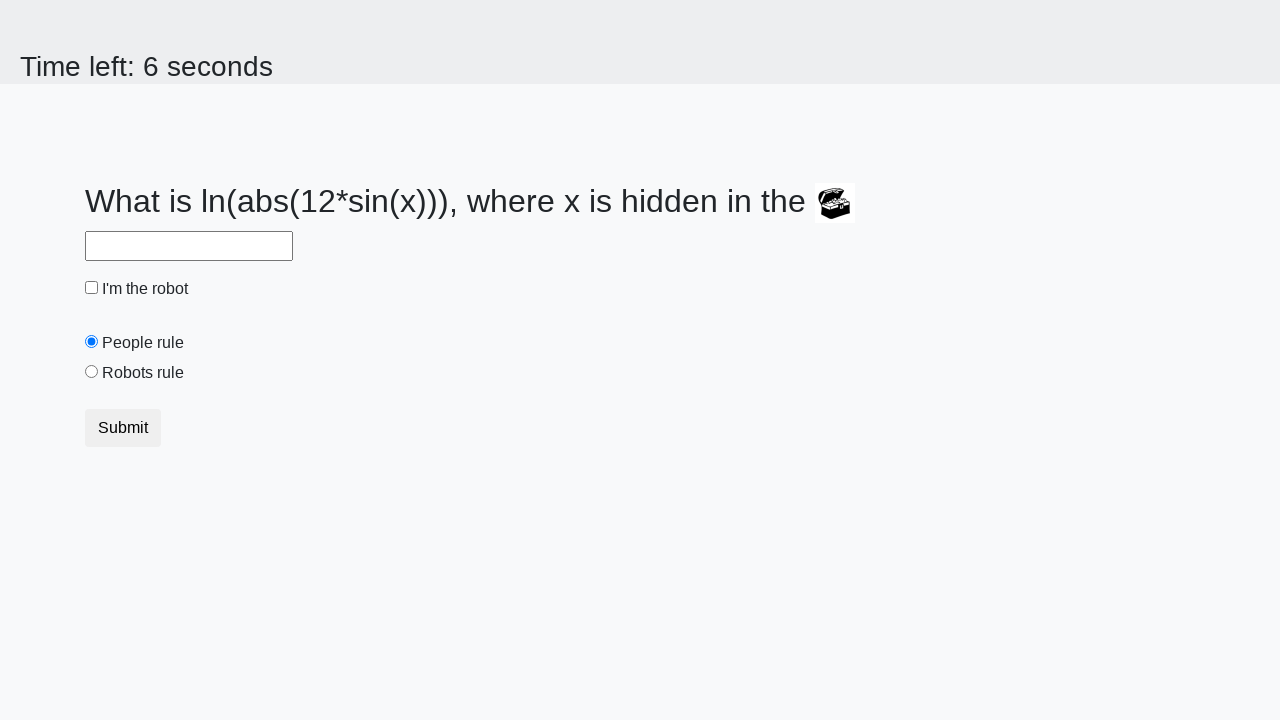

Filled answer field with calculated value: 2.2762065464479257 on #answer
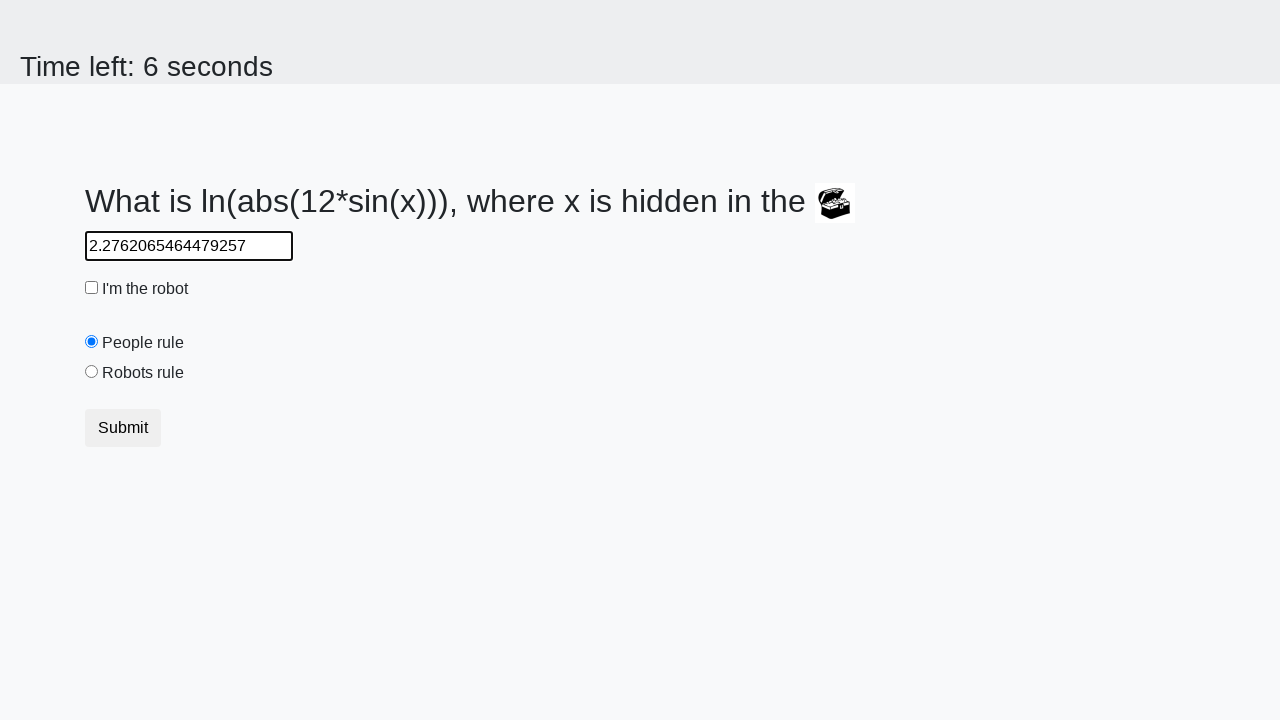

Selected robot checkbox at (92, 288) on #robotCheckbox
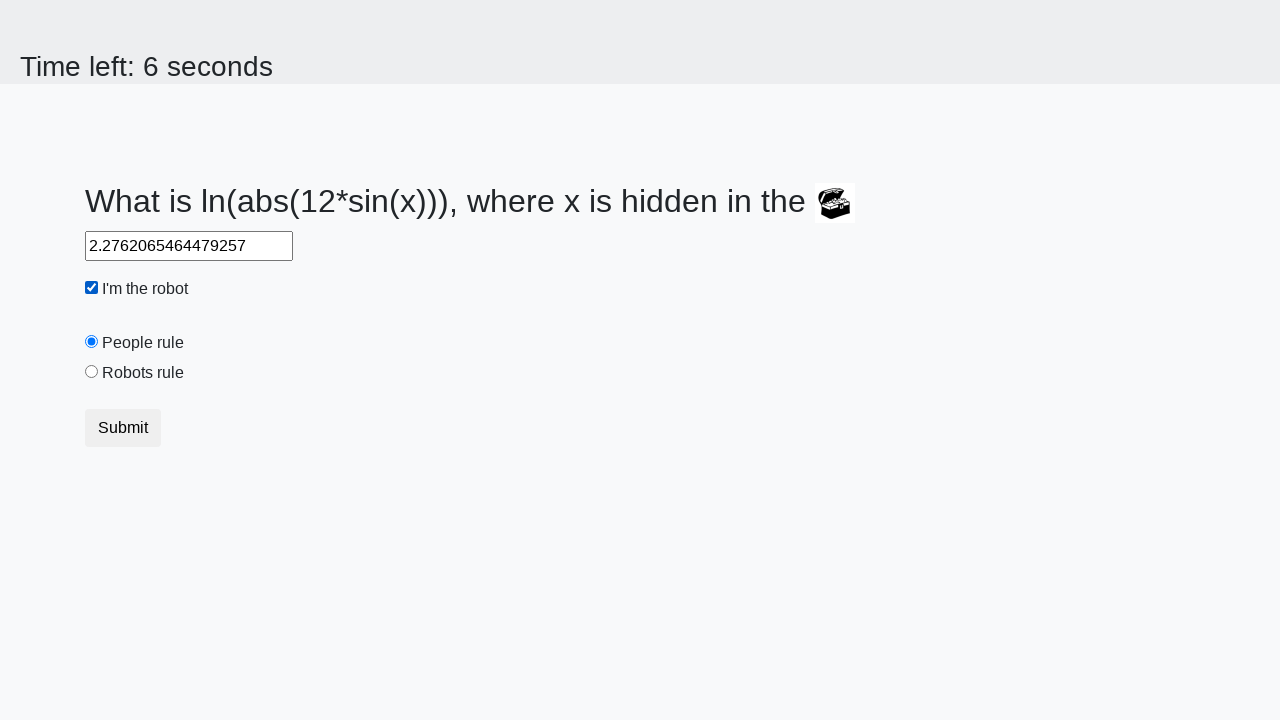

Selected robots rule radio button at (92, 372) on #robotsRule
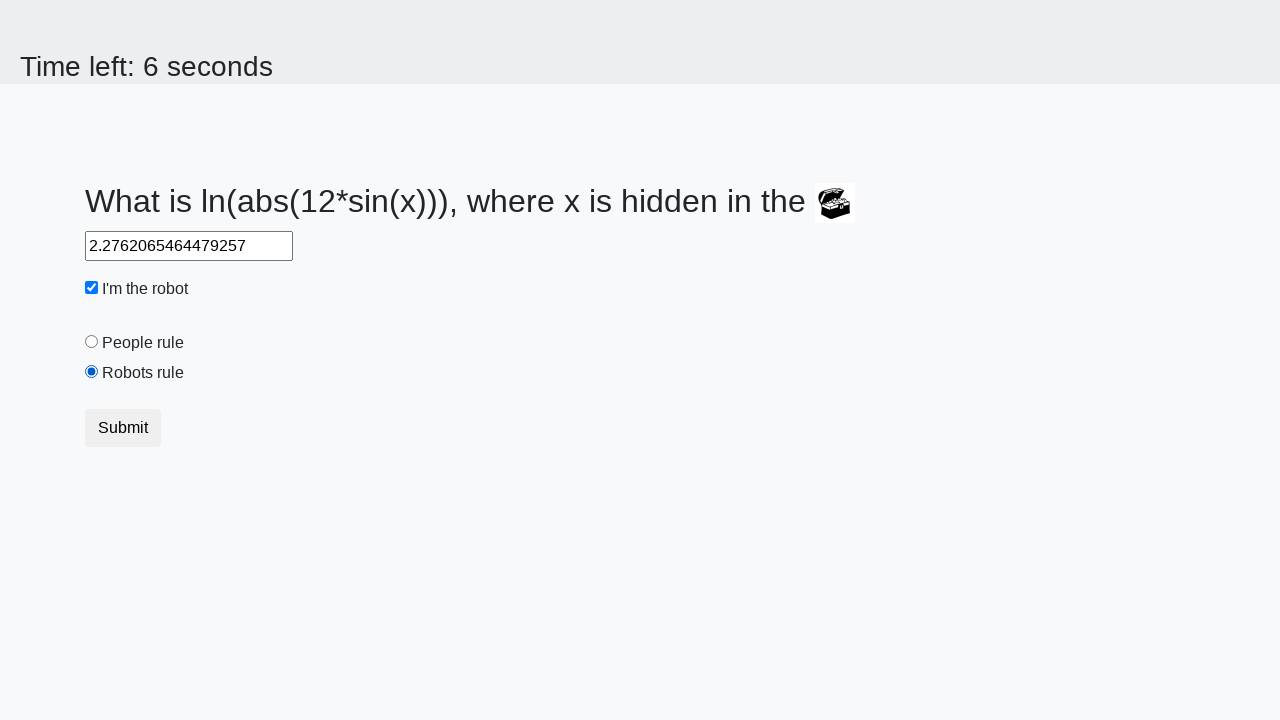

Submitted the form at (123, 428) on [type='submit']
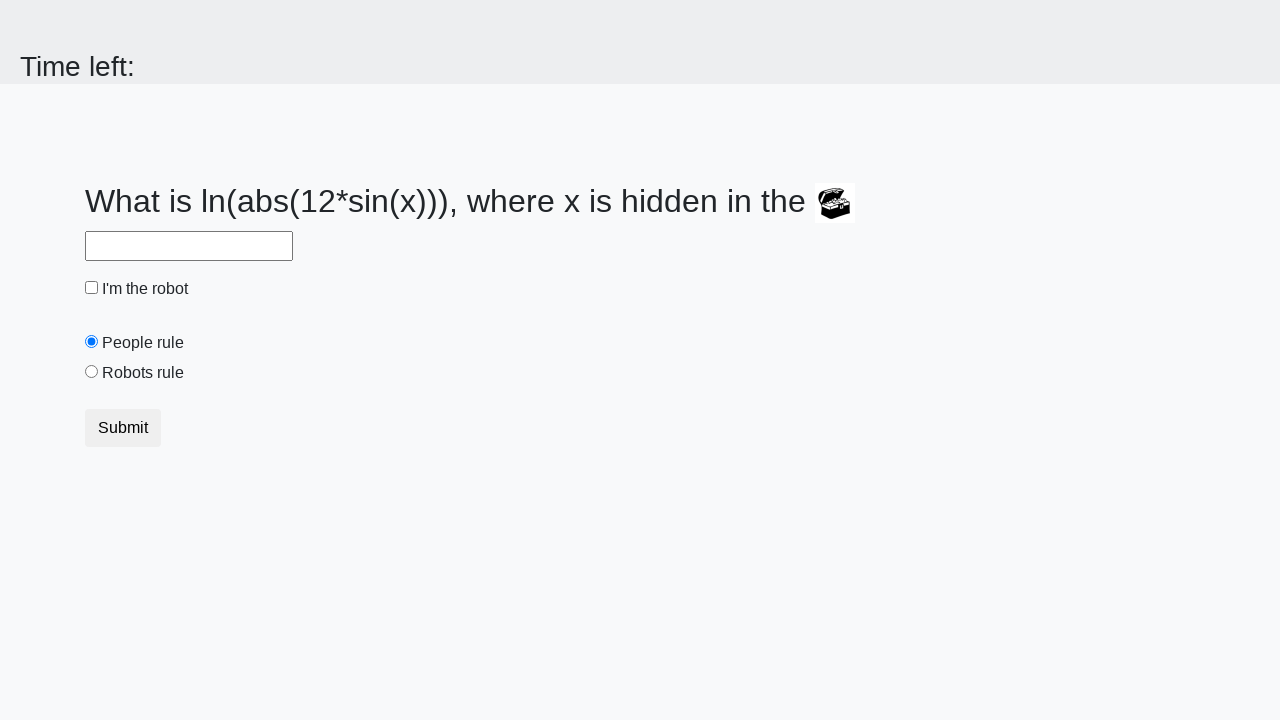

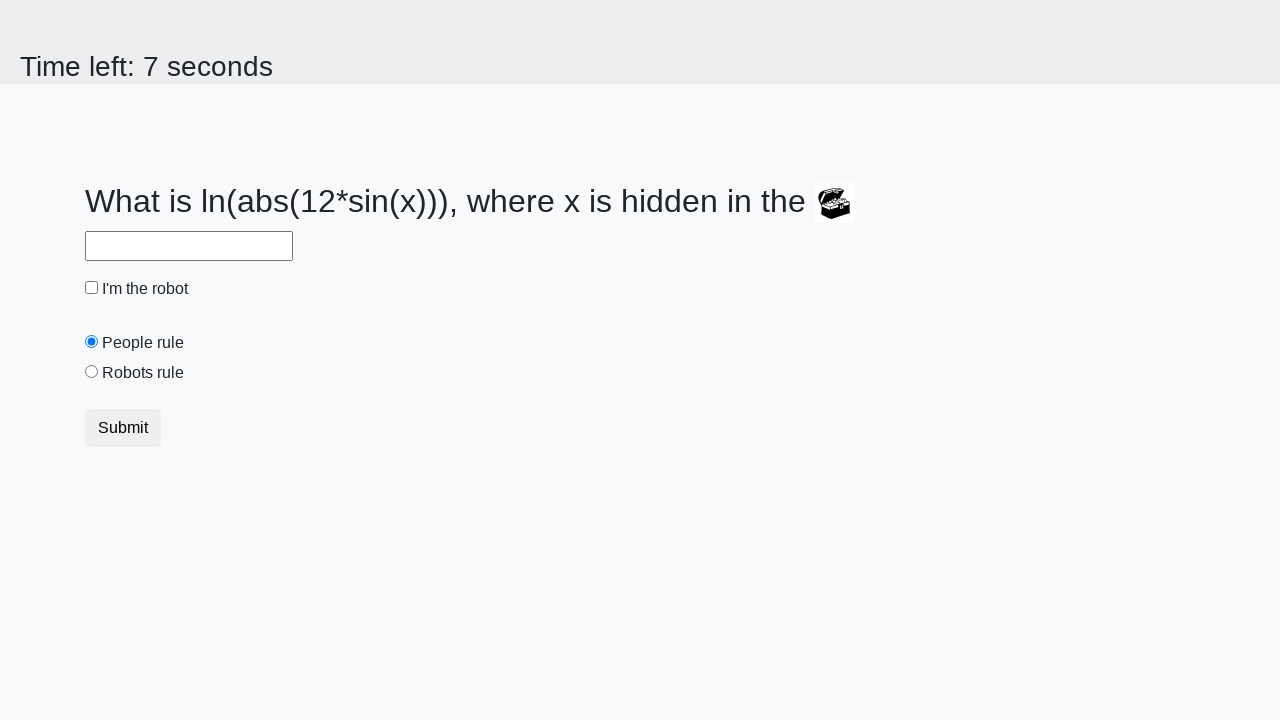